Tests clicking on a link that opens a popup window on the omayo test website

Starting URL: http://omayo.blogspot.com/

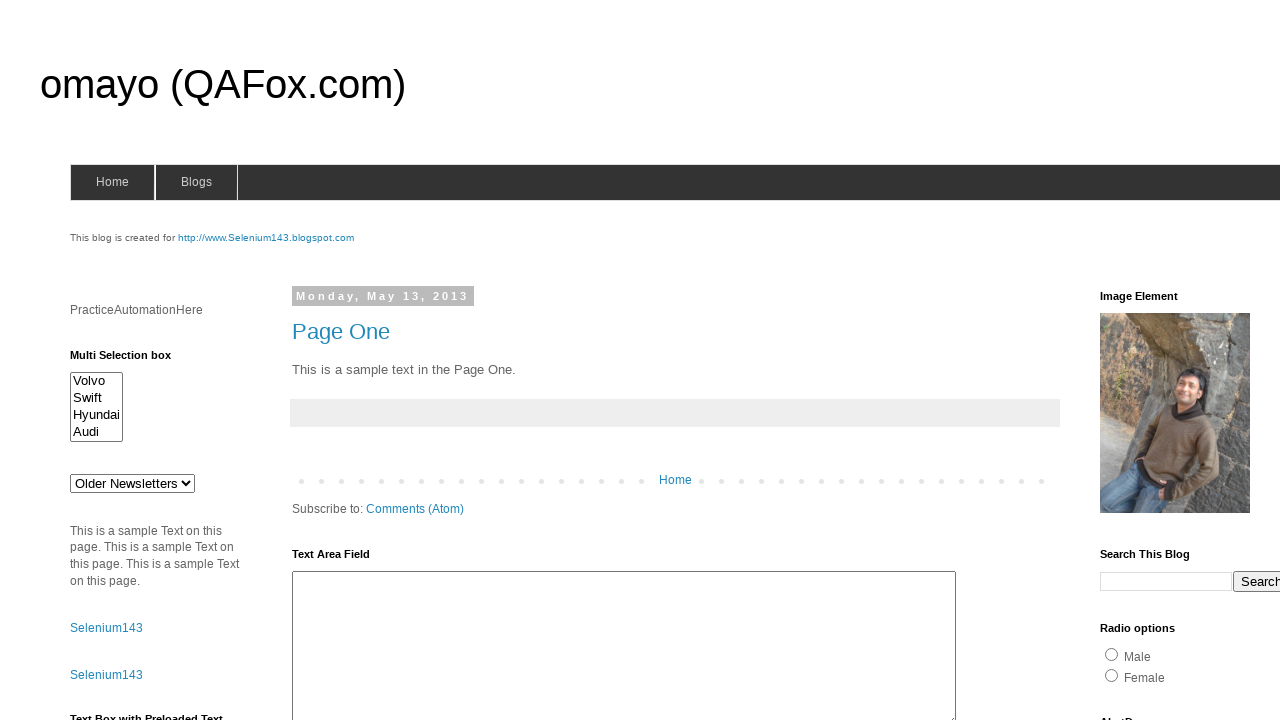

Clicked on 'Open a popup window' link at (132, 360) on xpath=//a[text()='Open a popup window']
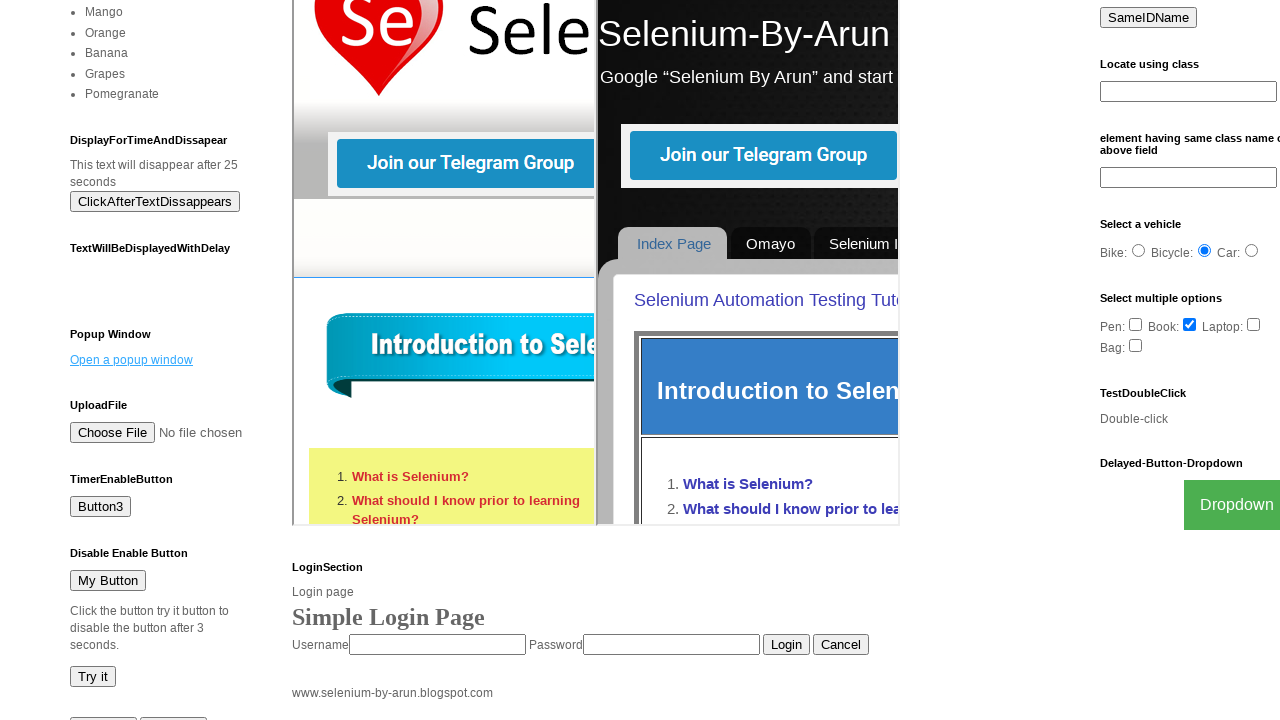

Waited for popup window to open
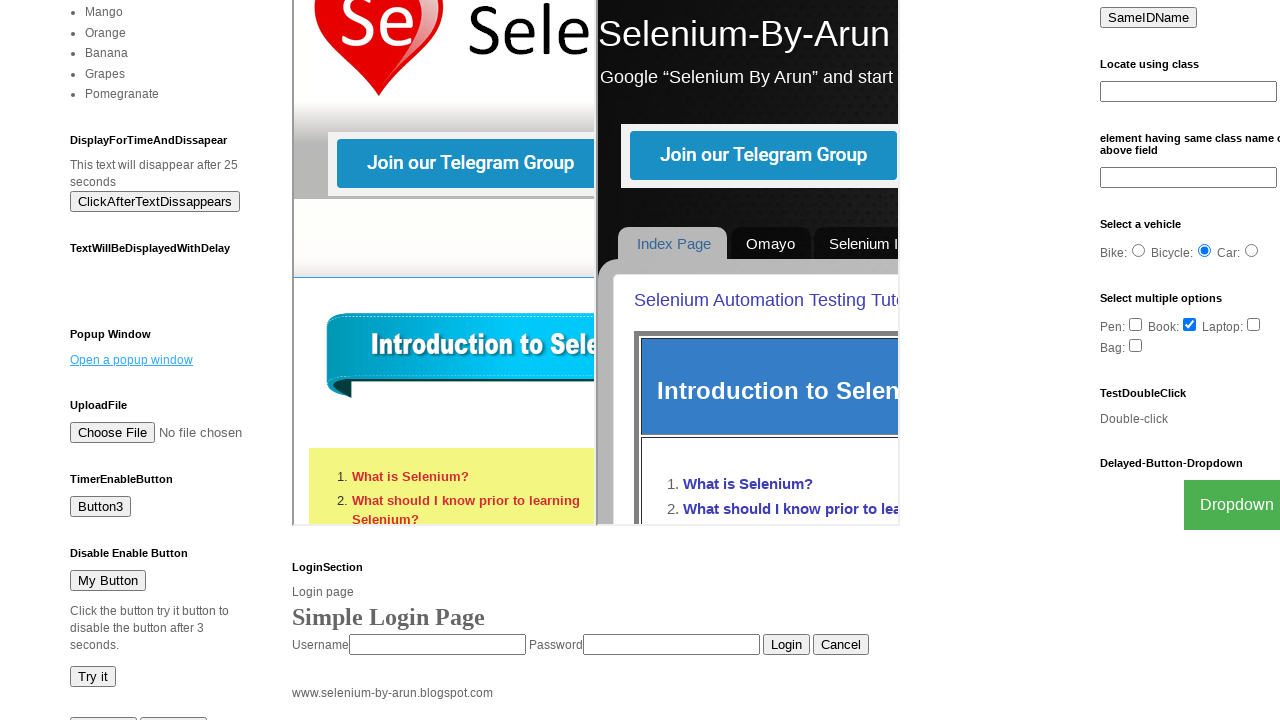

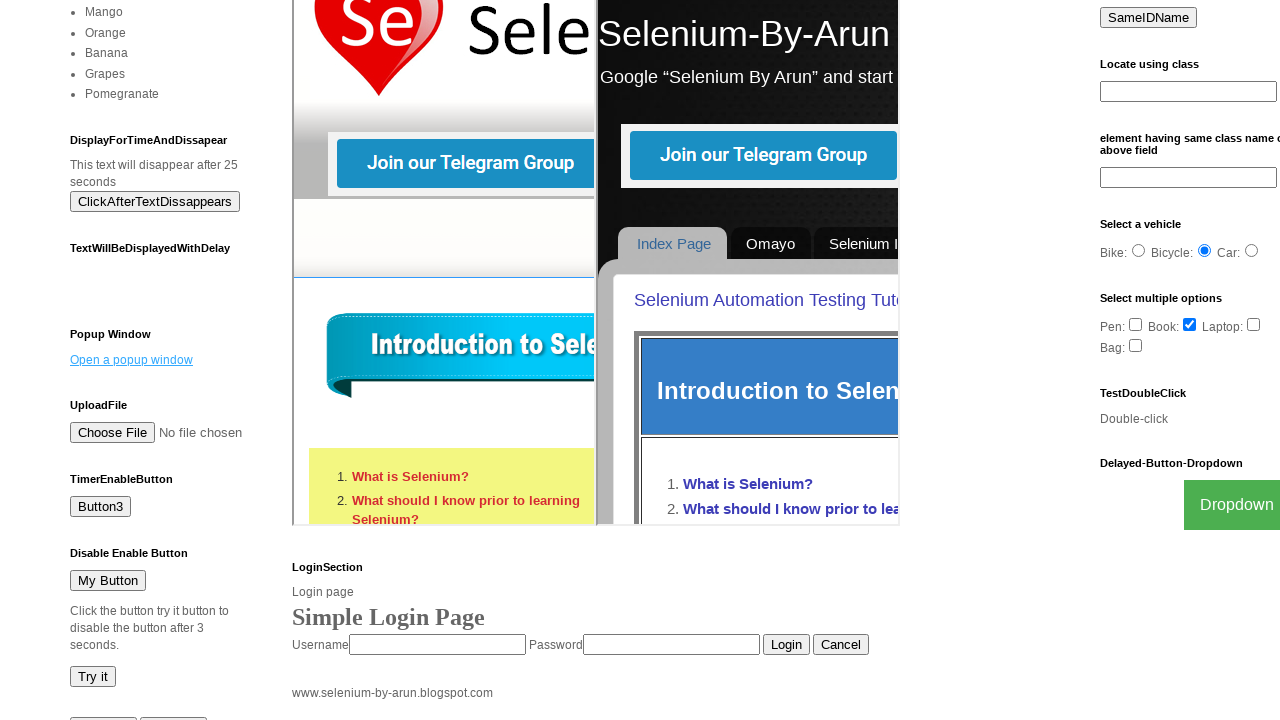